Tests that a todo item is removed if edited to have an empty text string.

Starting URL: https://demo.playwright.dev/todomvc

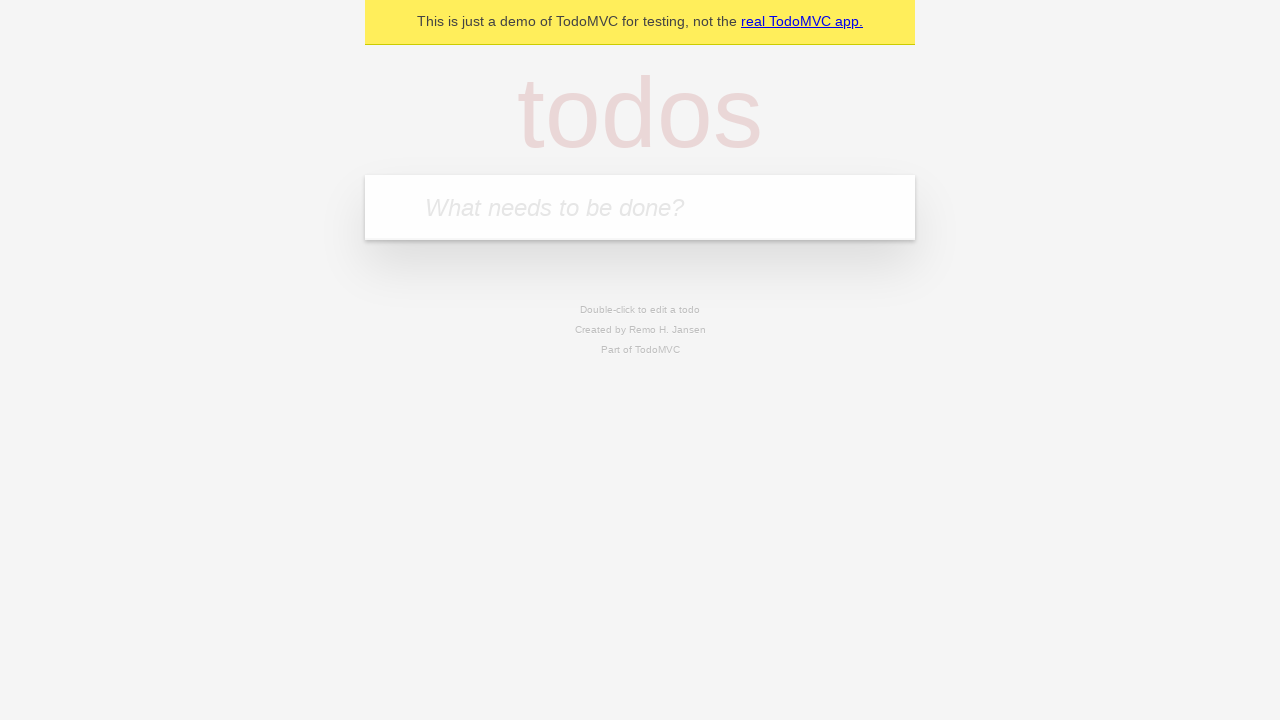

Filled todo input with 'buy some cheese' on internal:attr=[placeholder="What needs to be done?"i]
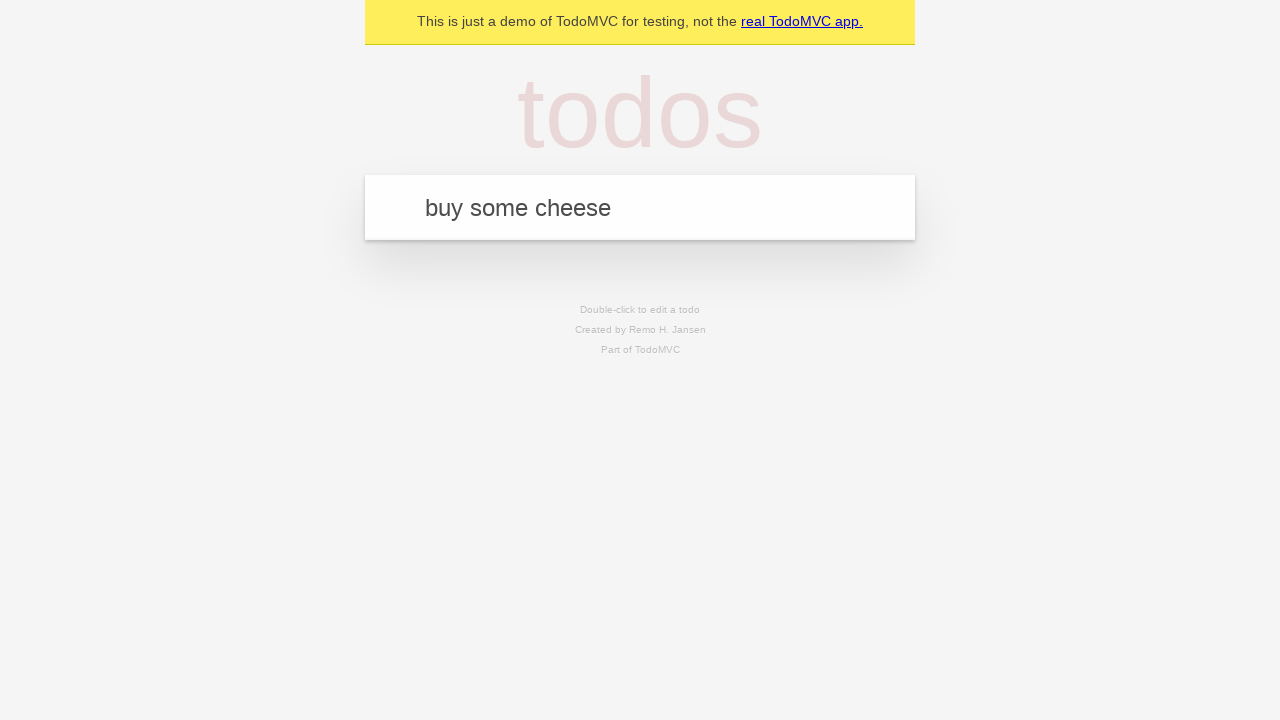

Pressed Enter to create first todo item on internal:attr=[placeholder="What needs to be done?"i]
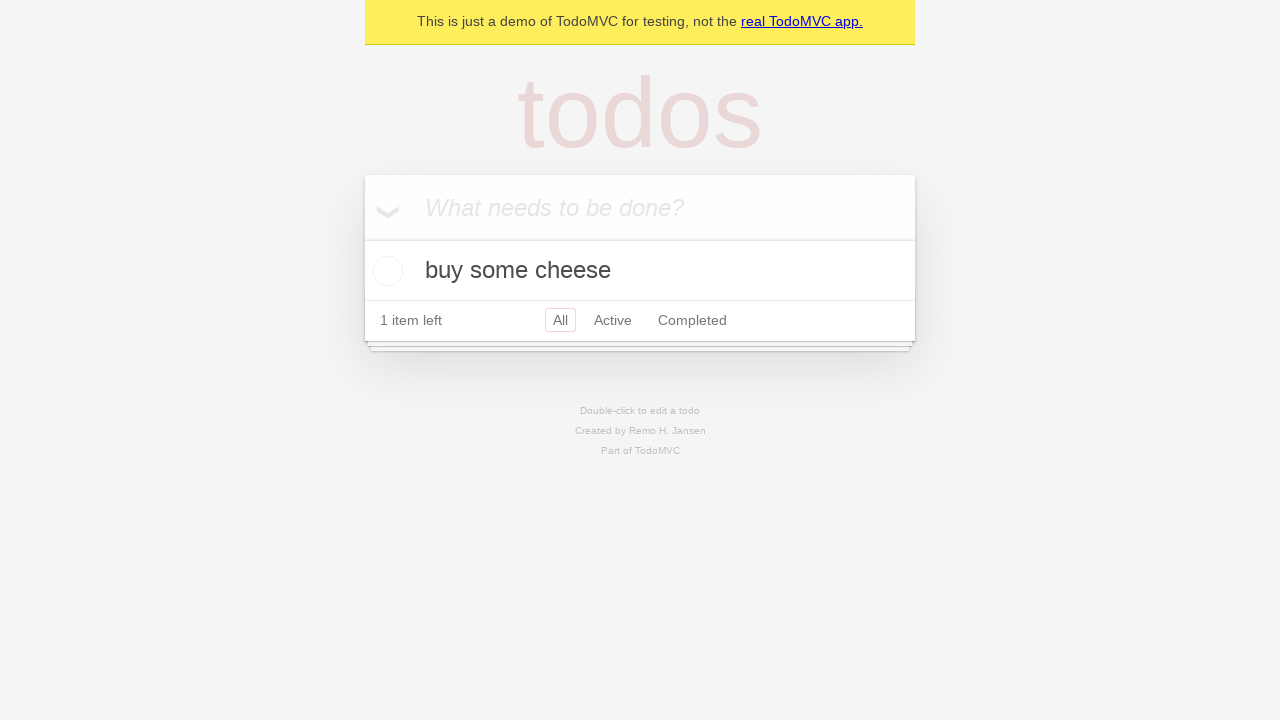

Filled todo input with 'feed the cat' on internal:attr=[placeholder="What needs to be done?"i]
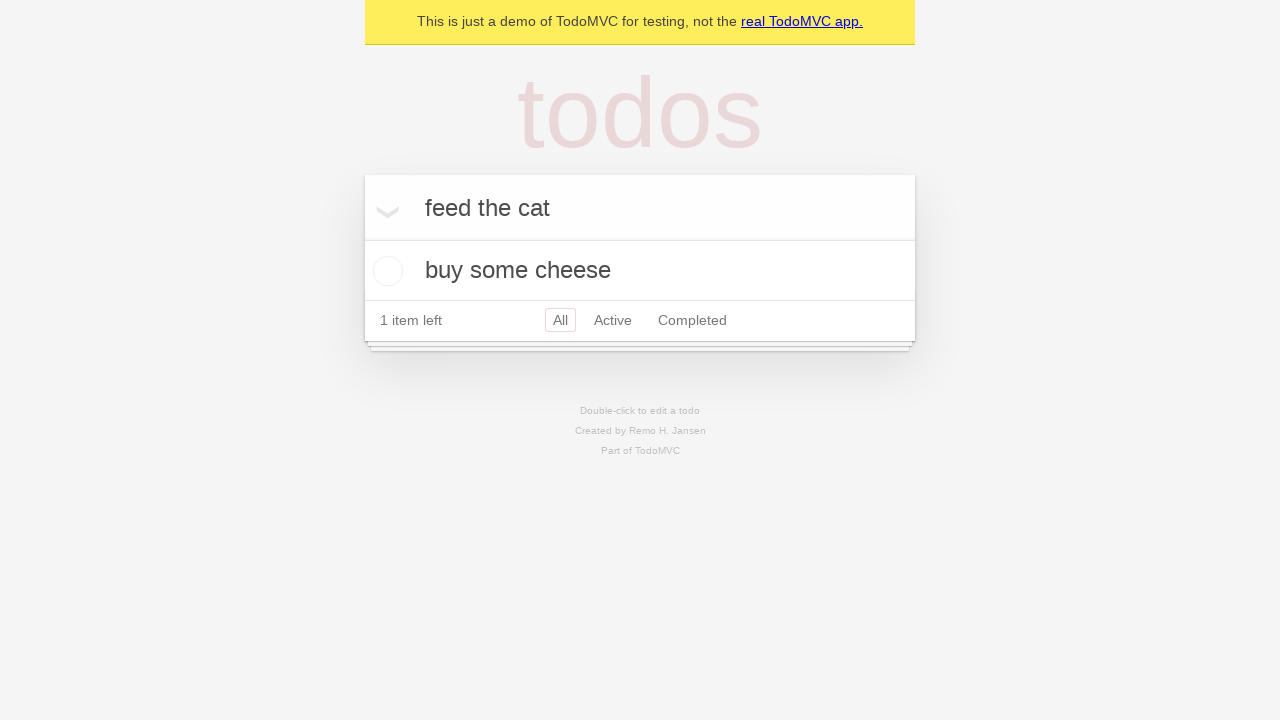

Pressed Enter to create second todo item on internal:attr=[placeholder="What needs to be done?"i]
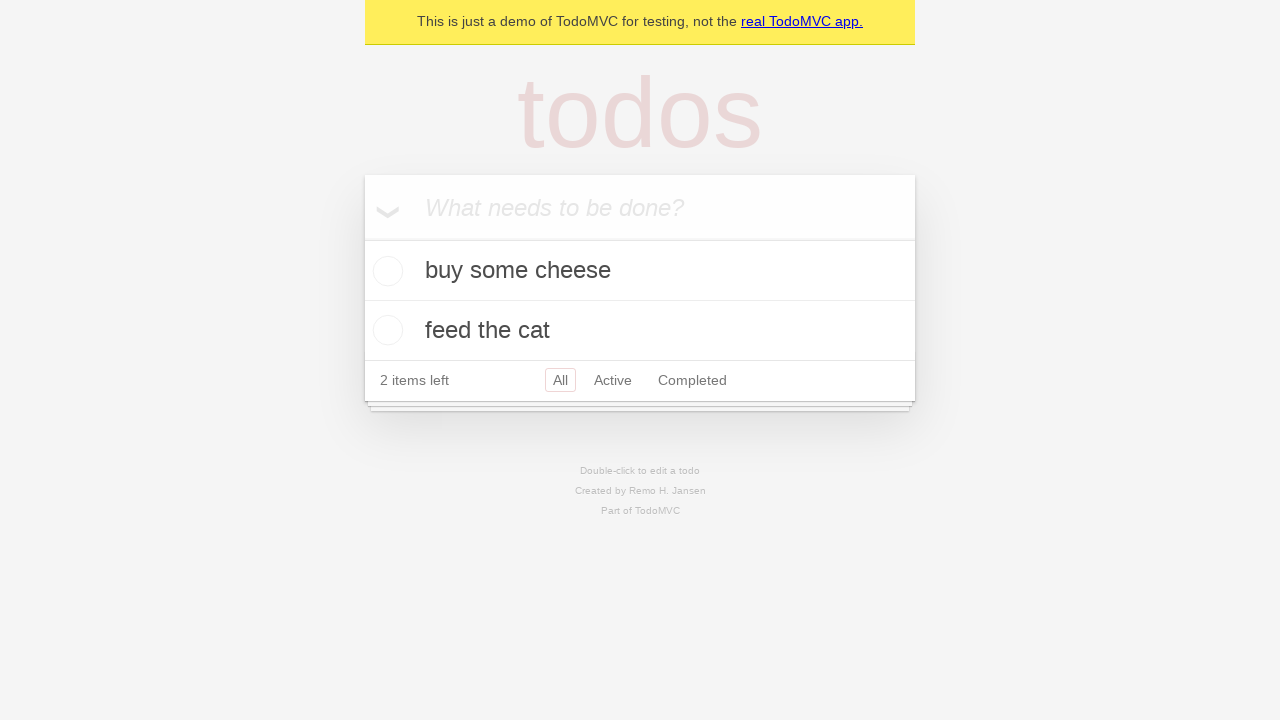

Filled todo input with 'book a doctors appointment' on internal:attr=[placeholder="What needs to be done?"i]
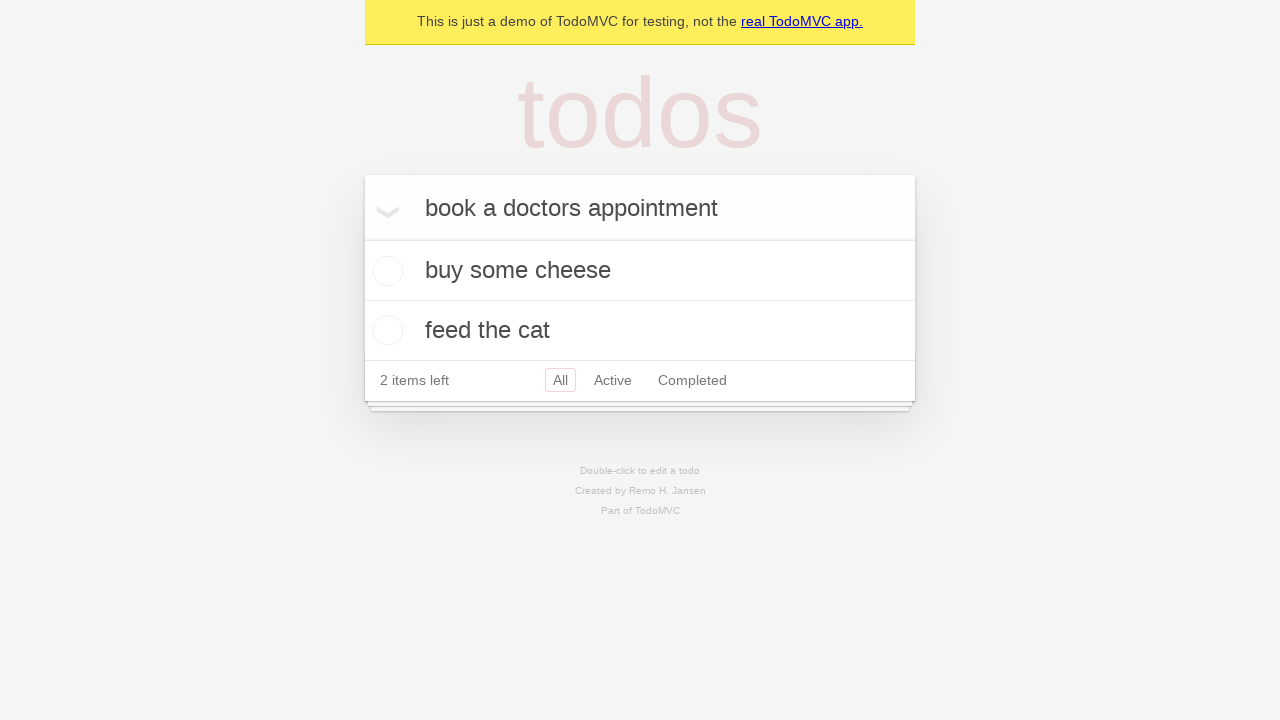

Pressed Enter to create third todo item on internal:attr=[placeholder="What needs to be done?"i]
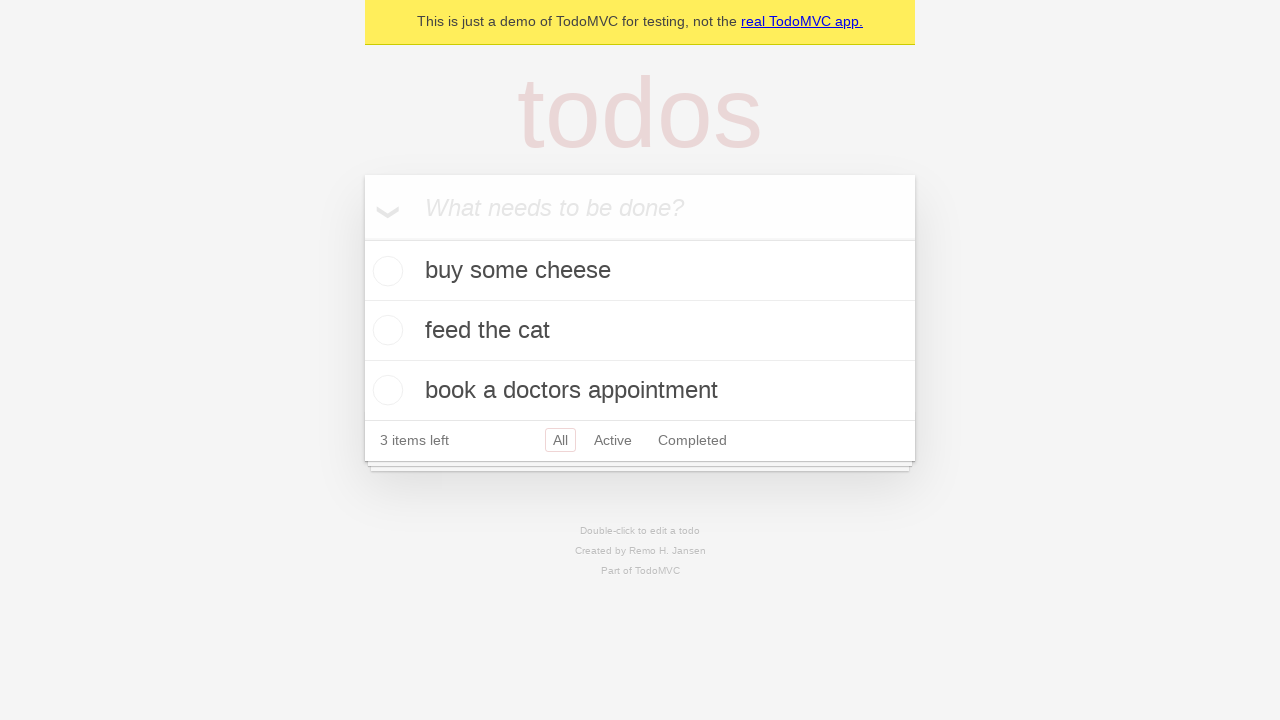

Double-clicked second todo item to enter edit mode at (640, 331) on internal:testid=[data-testid="todo-item"s] >> nth=1
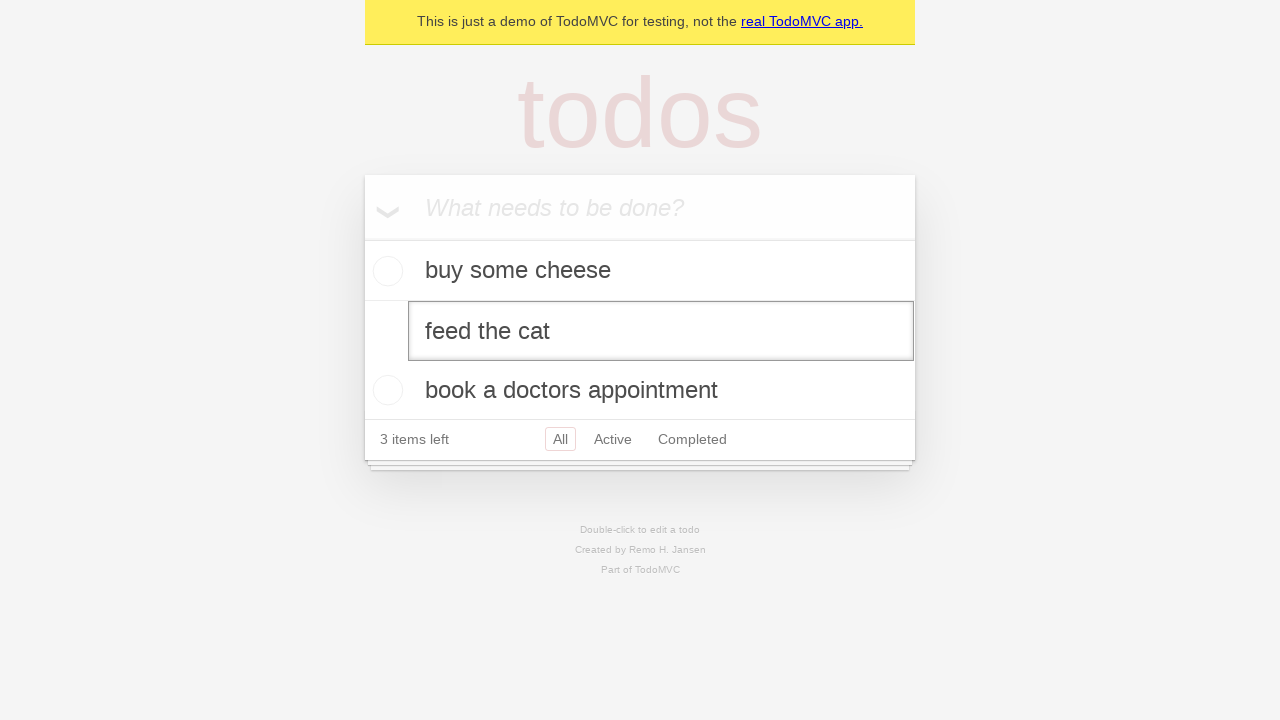

Cleared the text field for second todo item on internal:testid=[data-testid="todo-item"s] >> nth=1 >> internal:role=textbox[nam
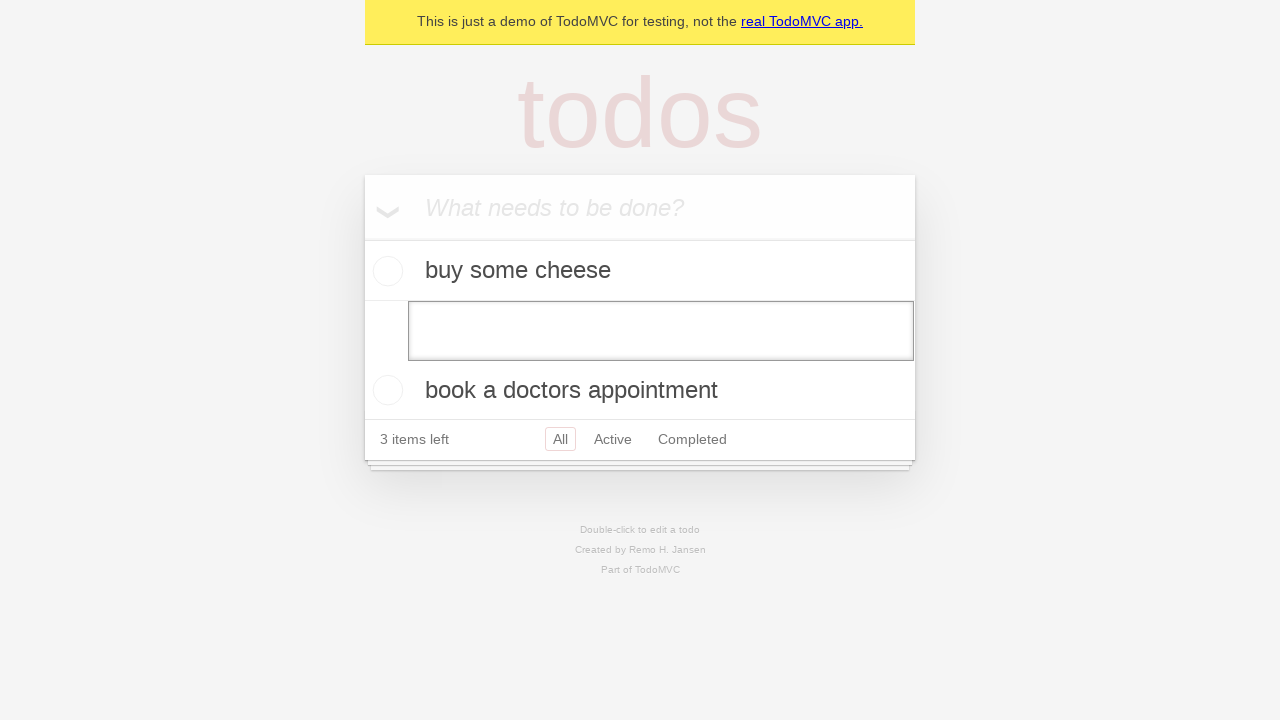

Pressed Enter to save empty text and remove the todo item on internal:testid=[data-testid="todo-item"s] >> nth=1 >> internal:role=textbox[nam
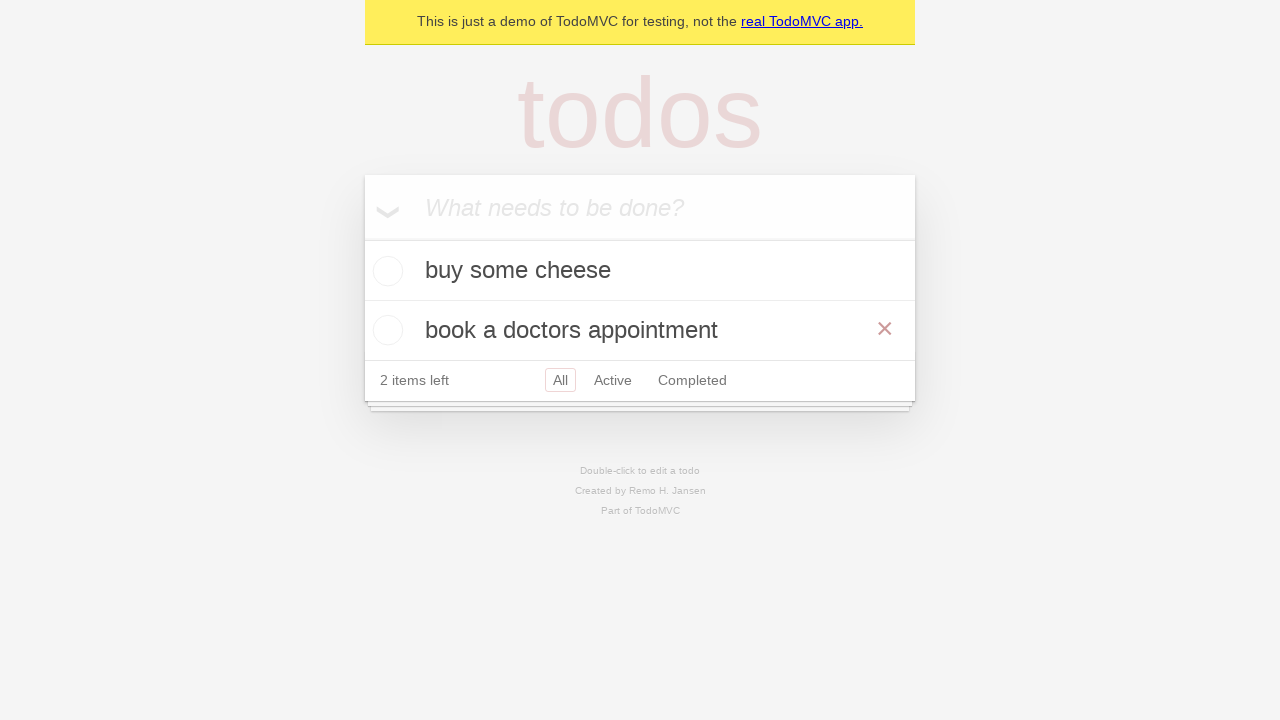

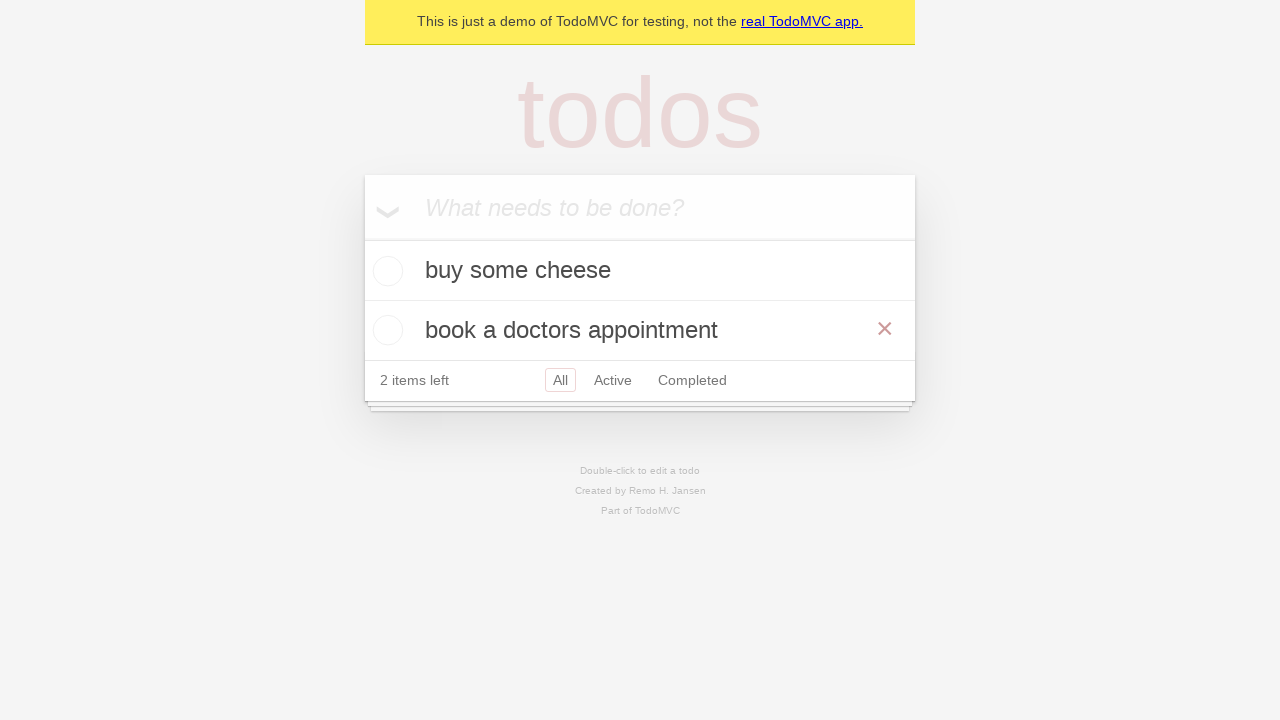